Tests various text input field interactions including filling, appending, clearing, and checking field properties on the LetCode practice page

Starting URL: https://letcode.in/edit

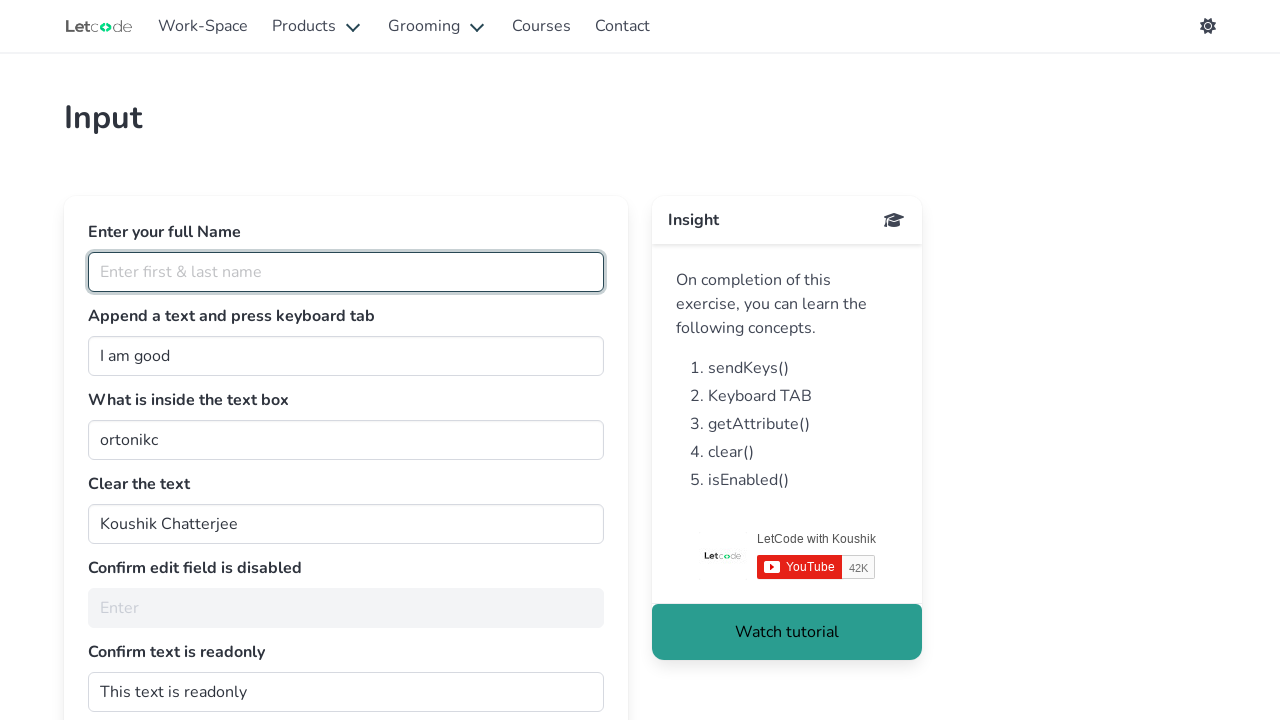

Filled fullName field with 'Dhivya Murugan' on #fullName
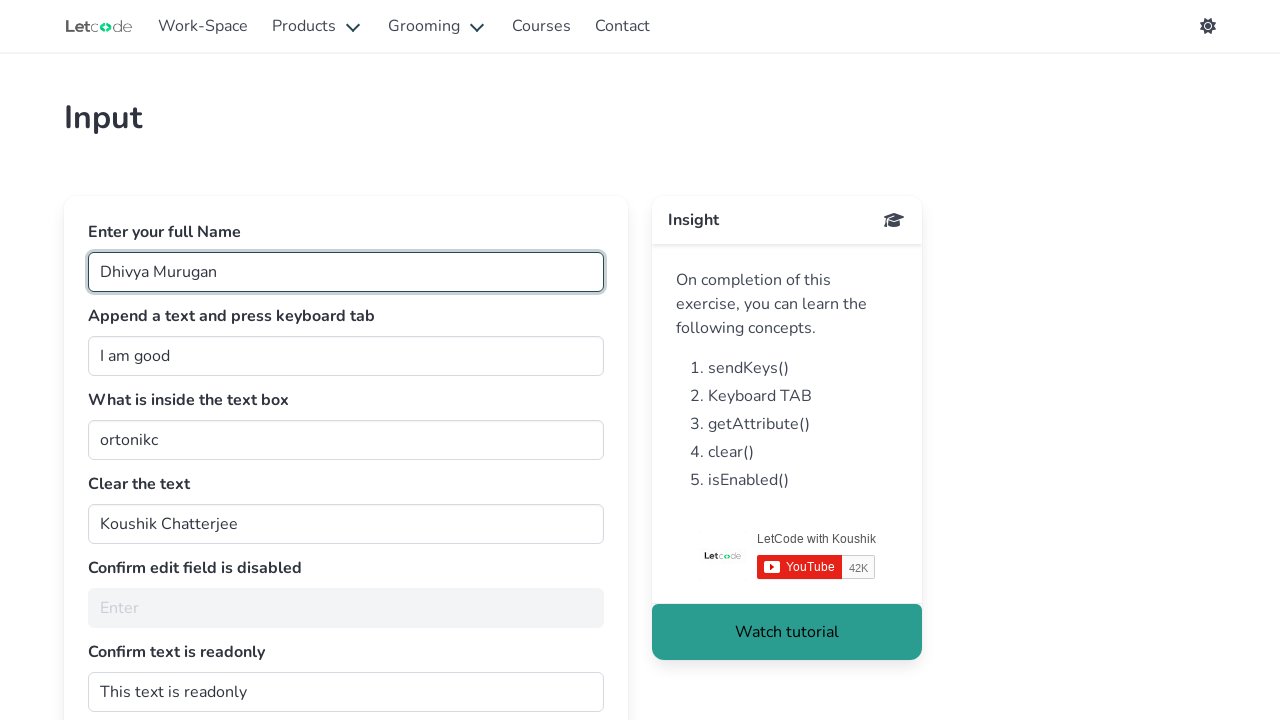

Appended ' person' to join field on #join
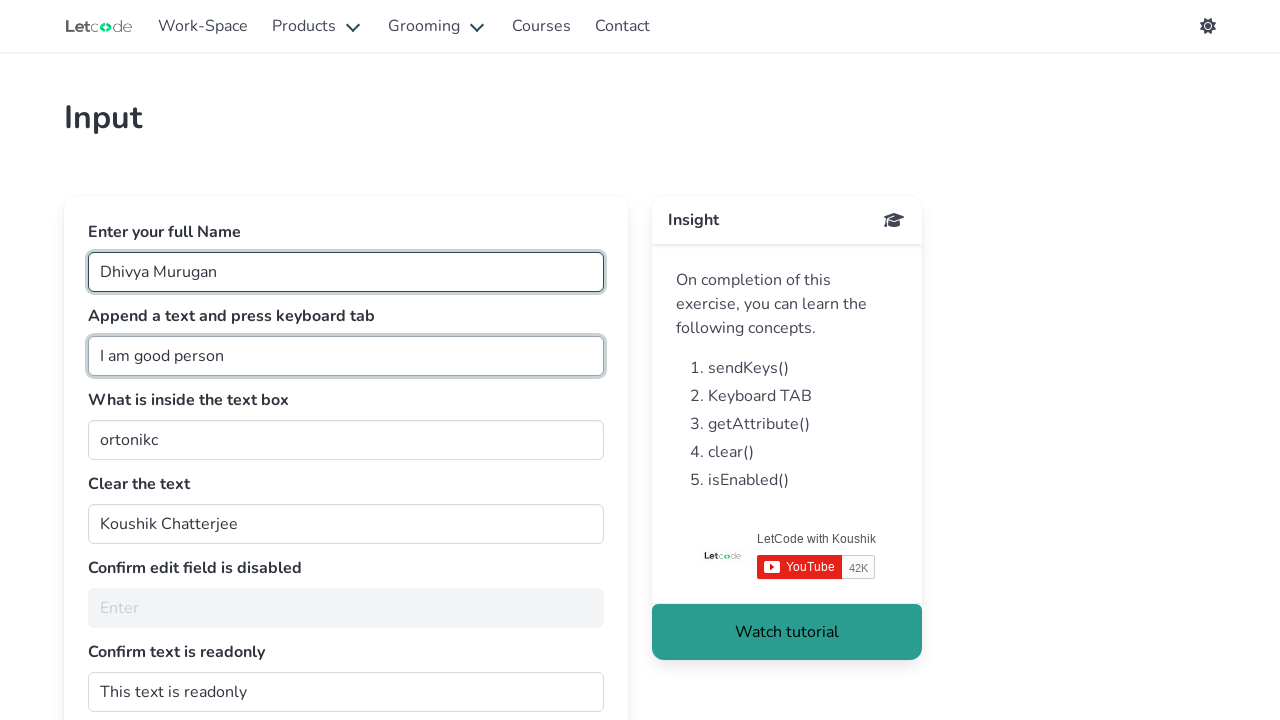

Pressed Tab key on join field on #join
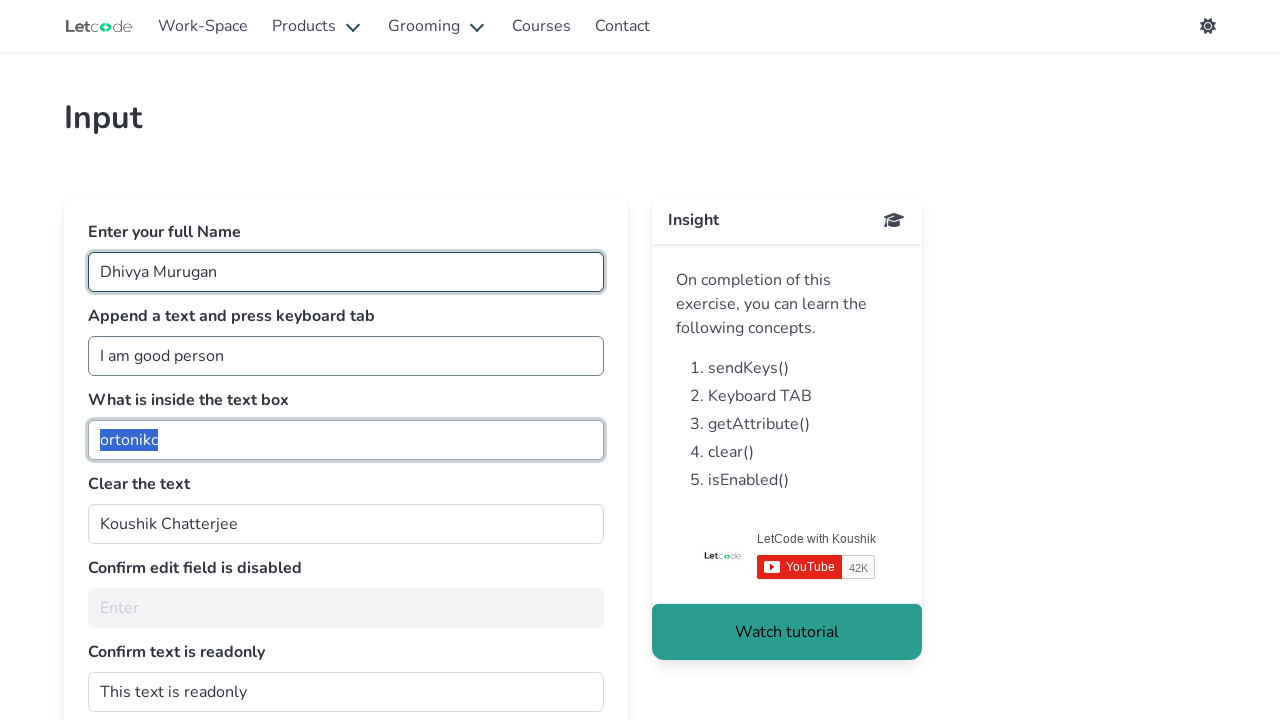

Retrieved value from getMe field: 'ortonikc'
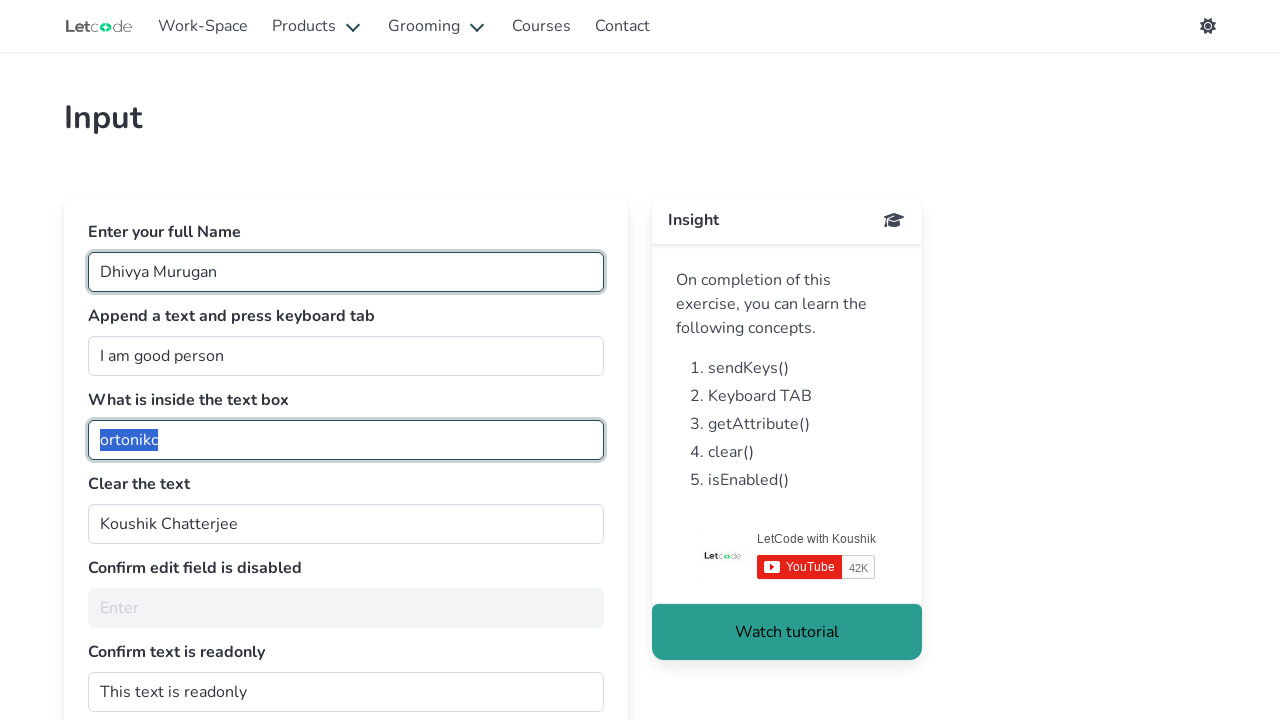

Cleared the clearMe field on #clearMe
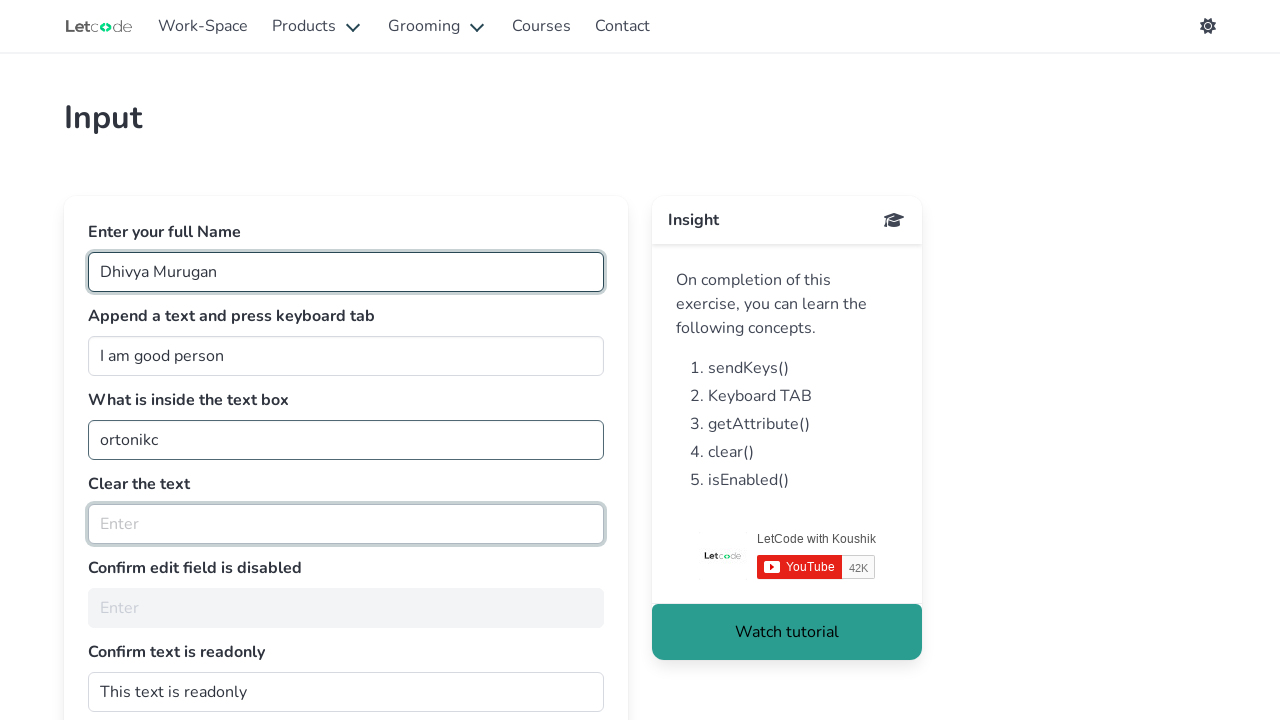

Checked if noEdit field is enabled: False
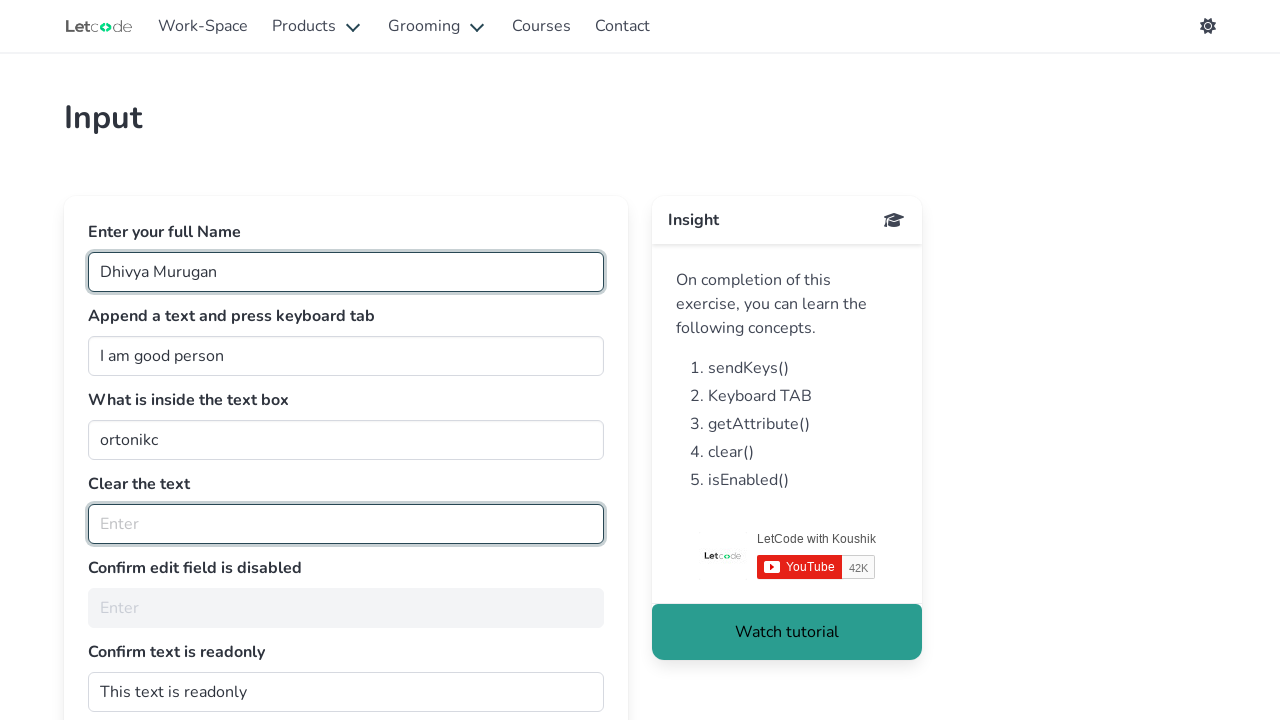

Retrieved readonly field value: 'This text is readonly'
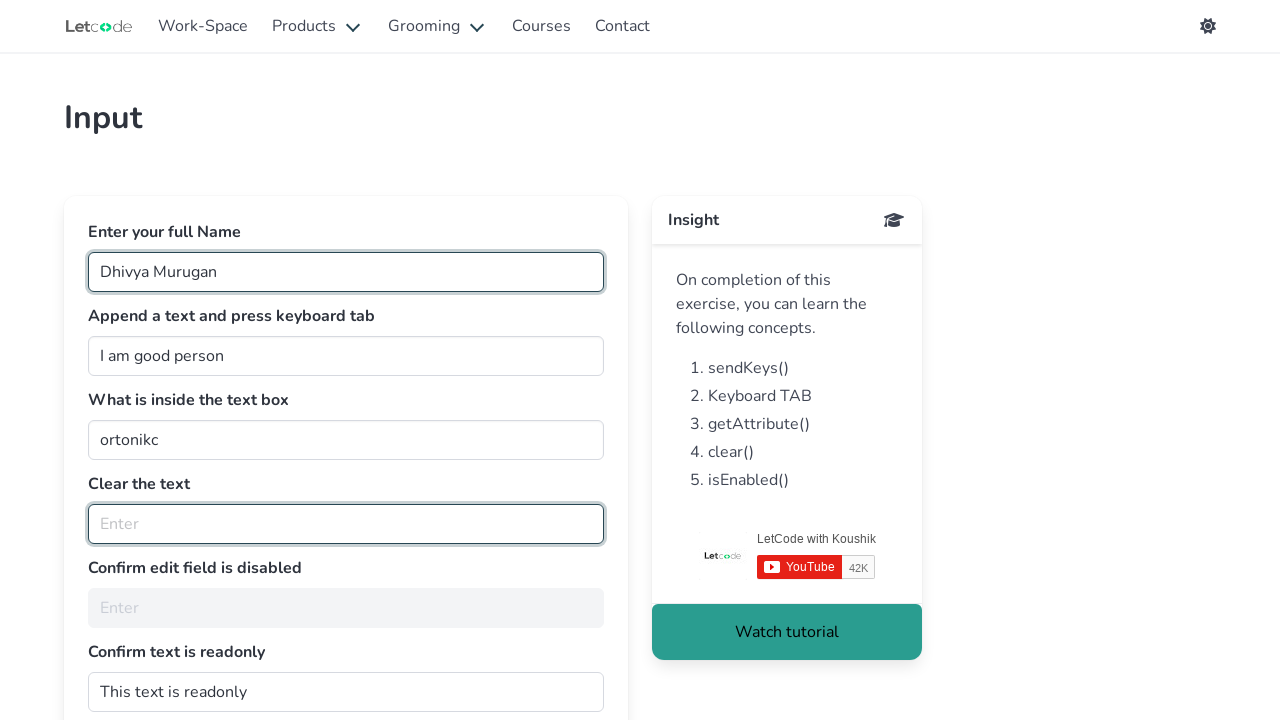

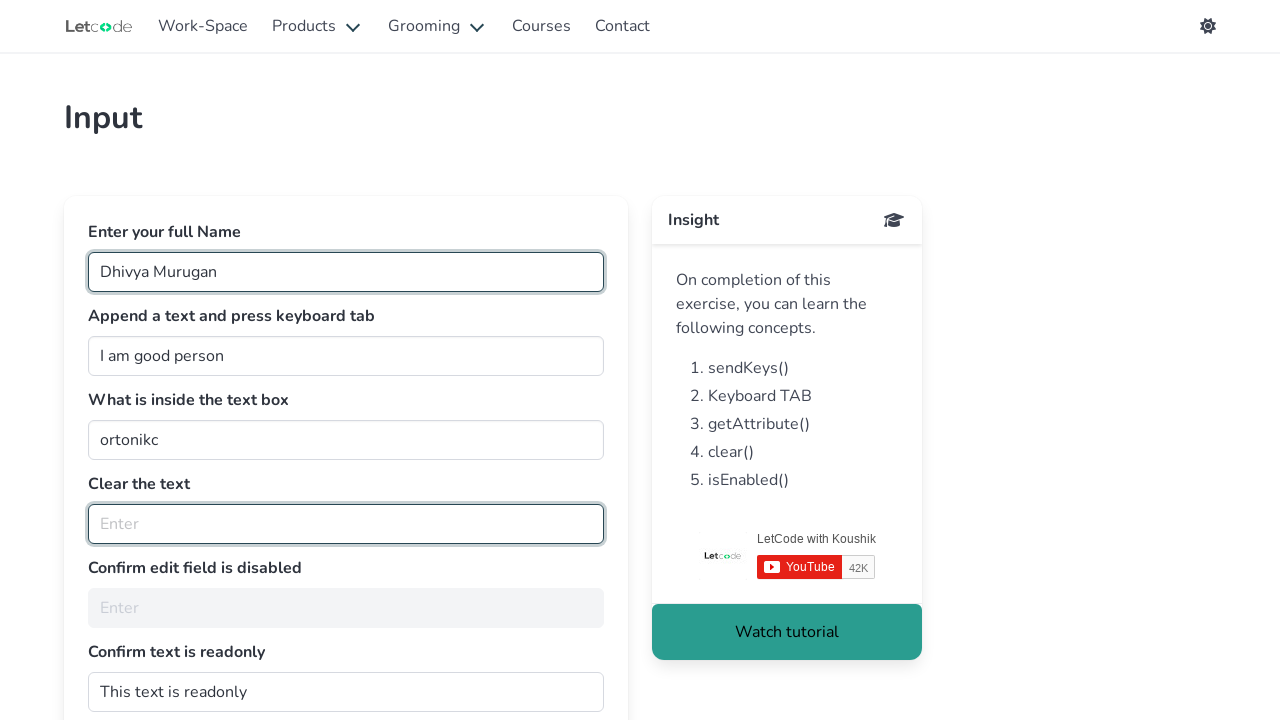